Tests the Open Trivia Database API configuration form by modifying the number of questions and exploring category and difficulty dropdown options

Starting URL: https://opentdb.com/api_config.php

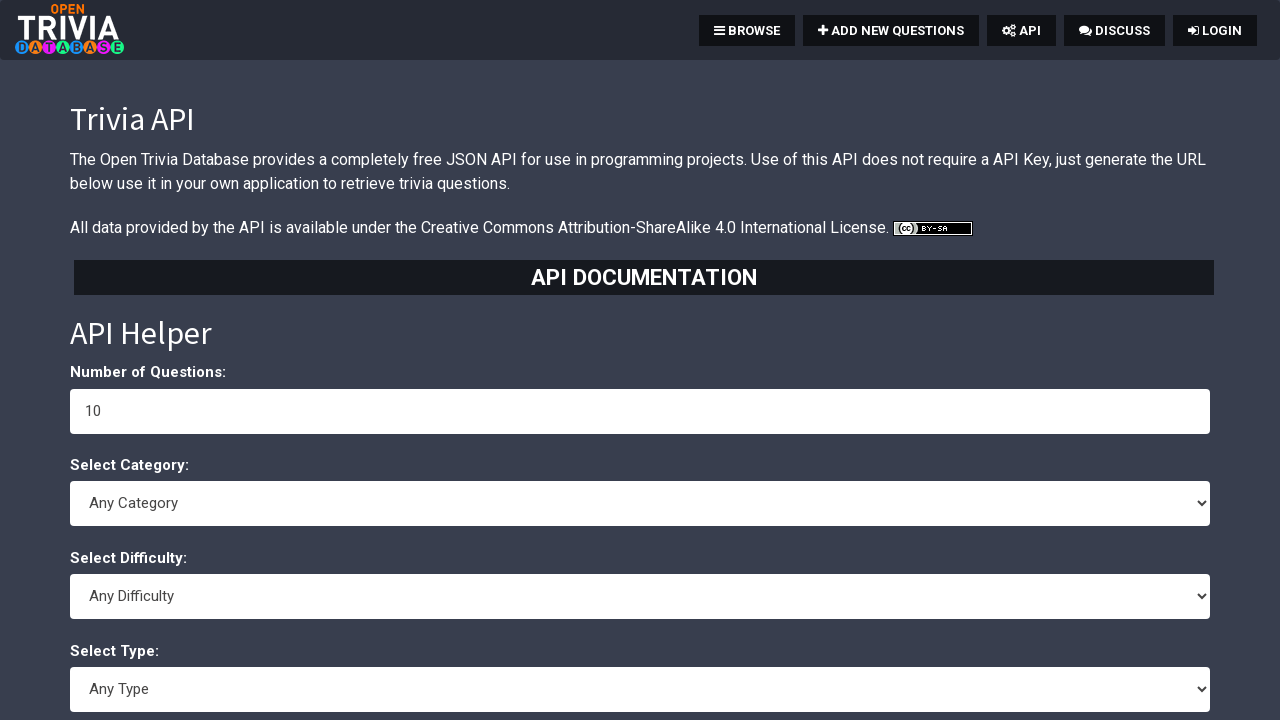

Navigated to Open Trivia Database API configuration page
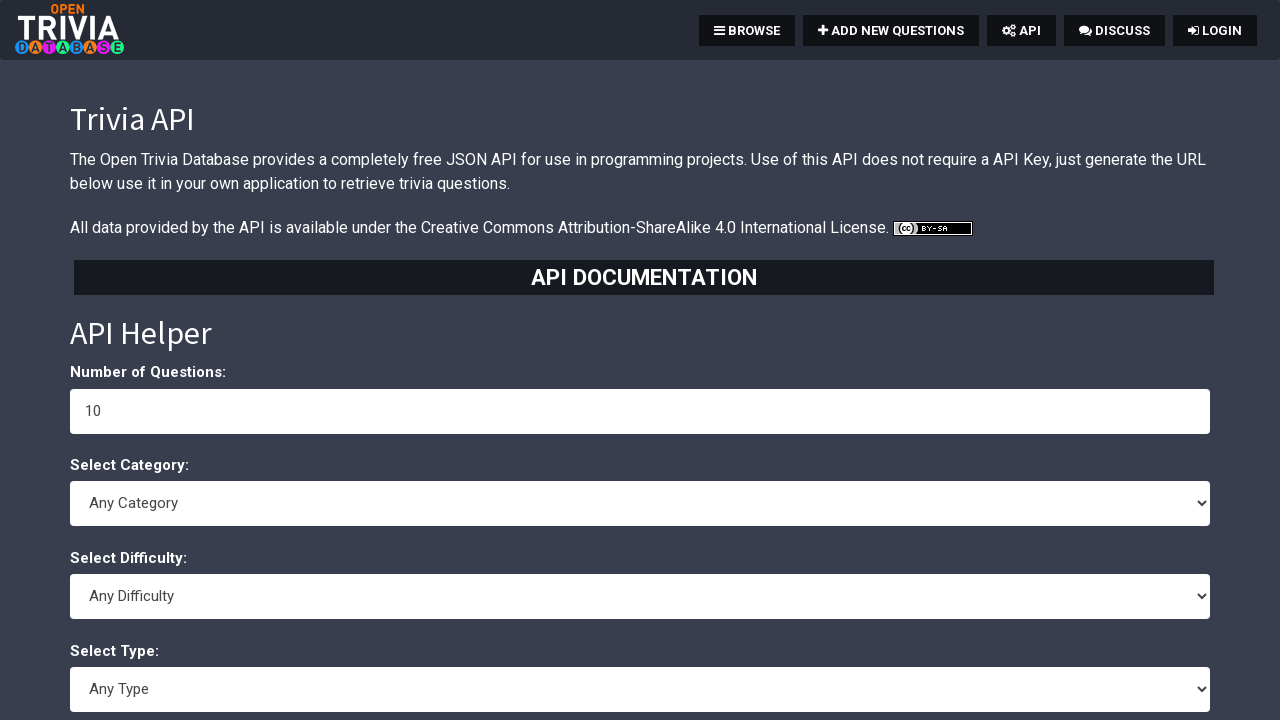

Located the trivia amount input field
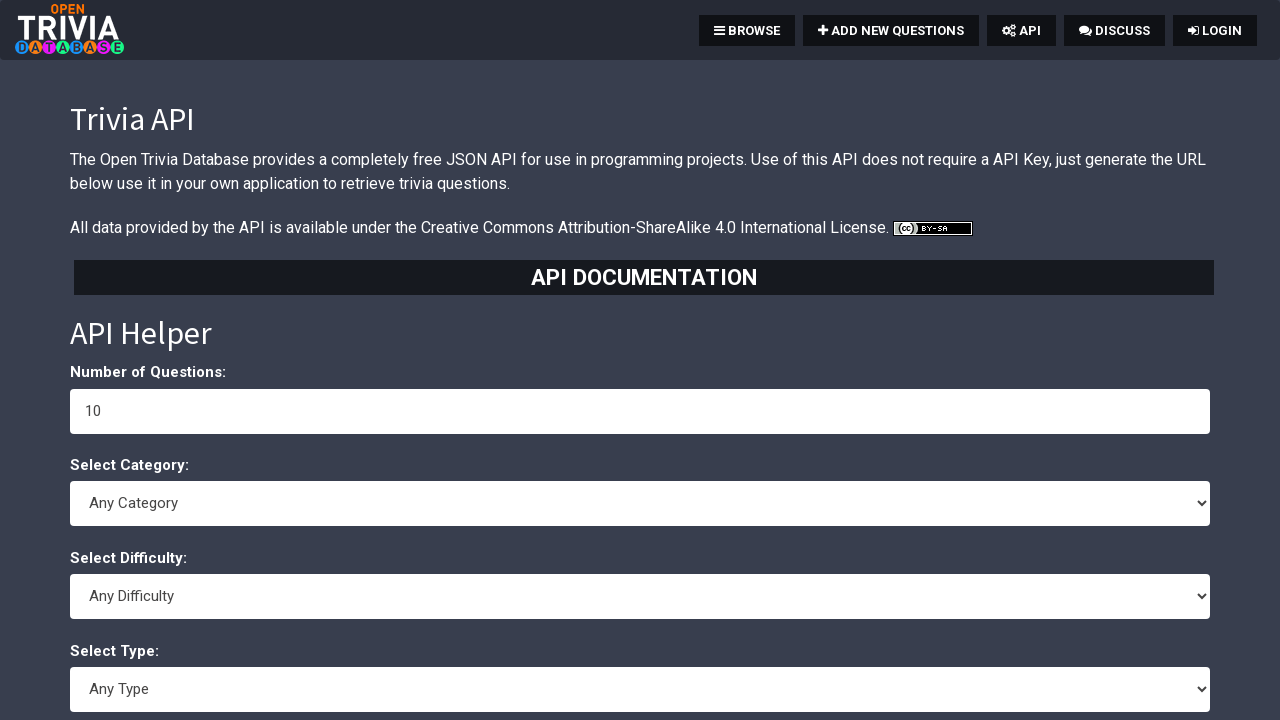

Cleared the trivia amount input field on input[name="trivia_amount"]
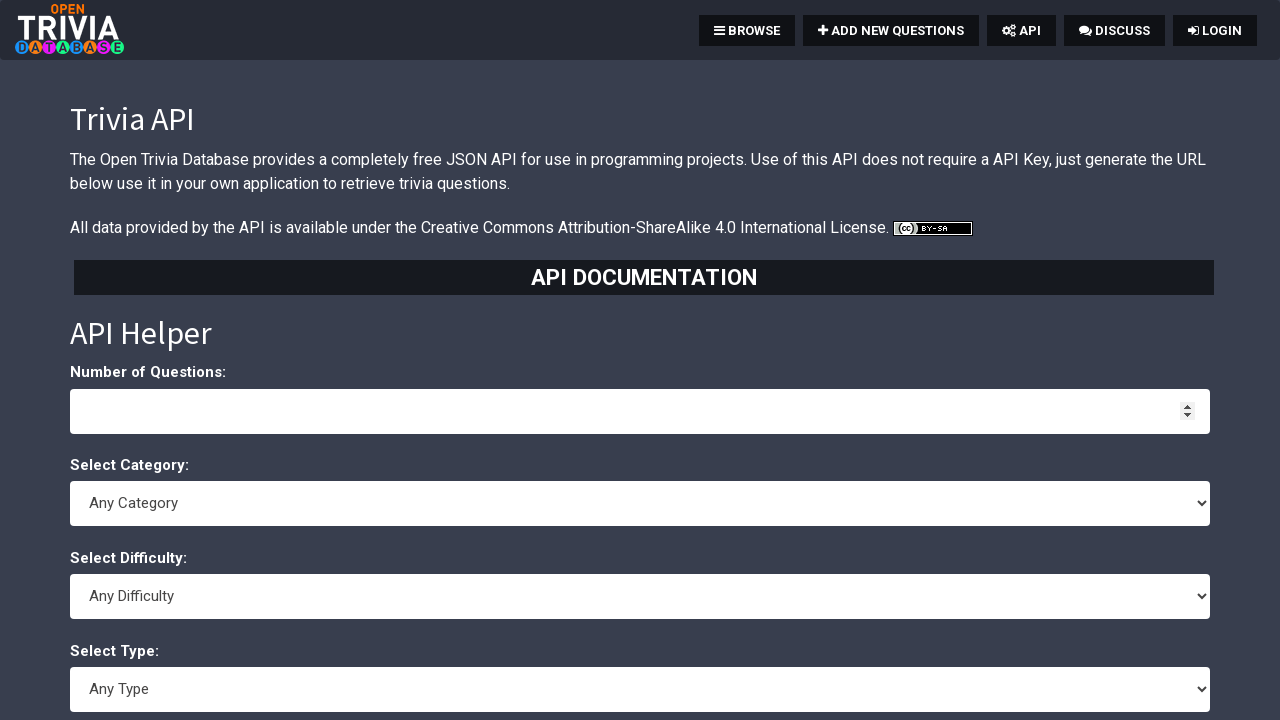

Filled trivia amount input field with value '50' on input[name="trivia_amount"]
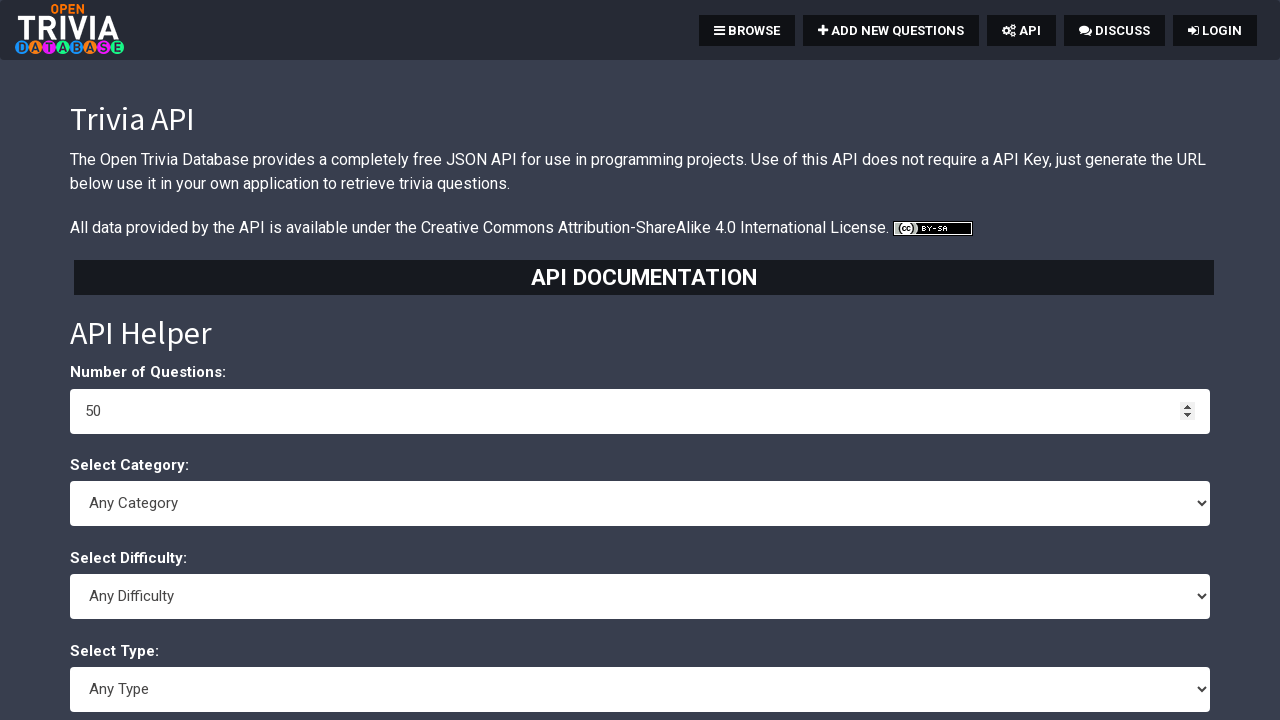

Selected 'Science & Nature' from category dropdown on select[name="trivia_category"]
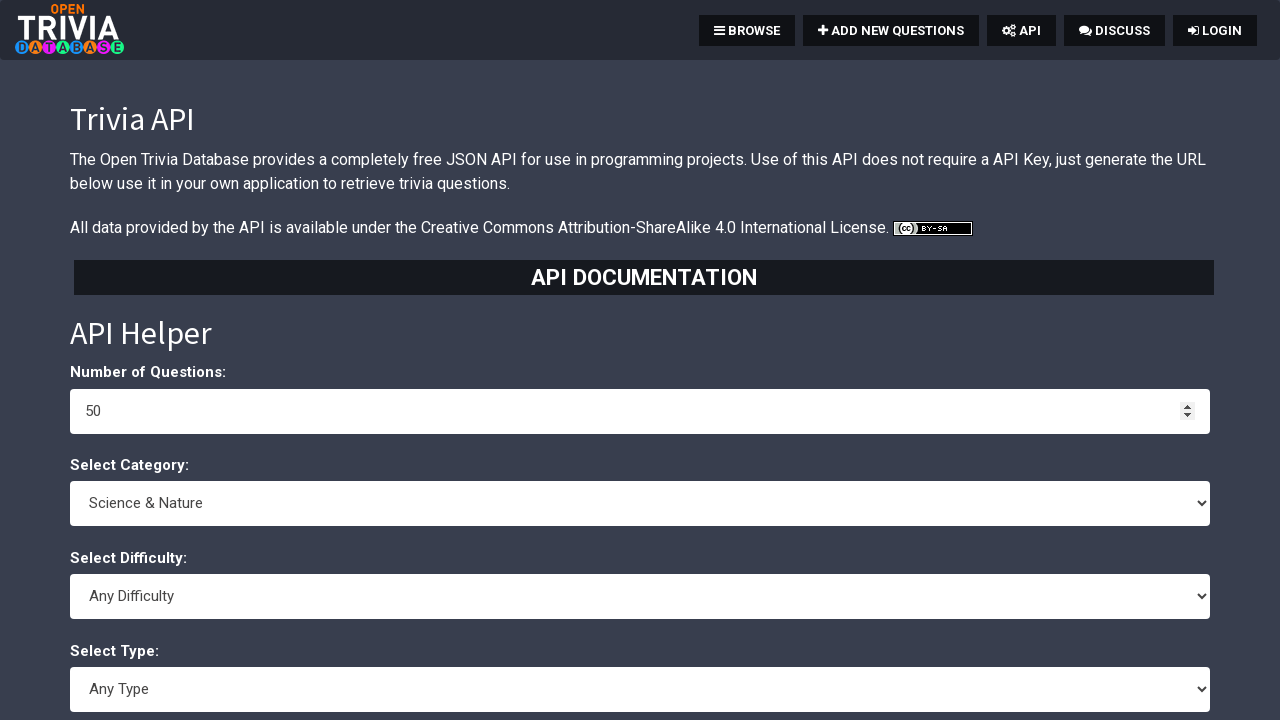

Selected 'Medium' from difficulty level dropdown on select[name="trivia_difficulty"]
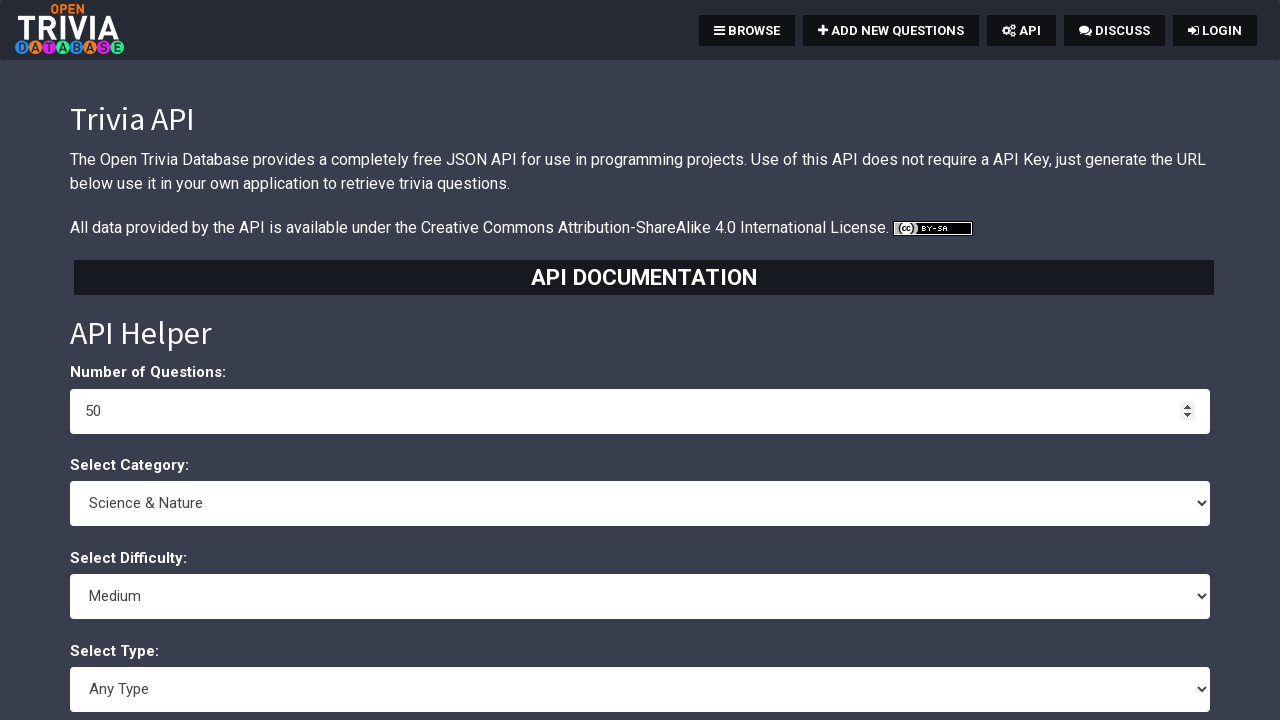

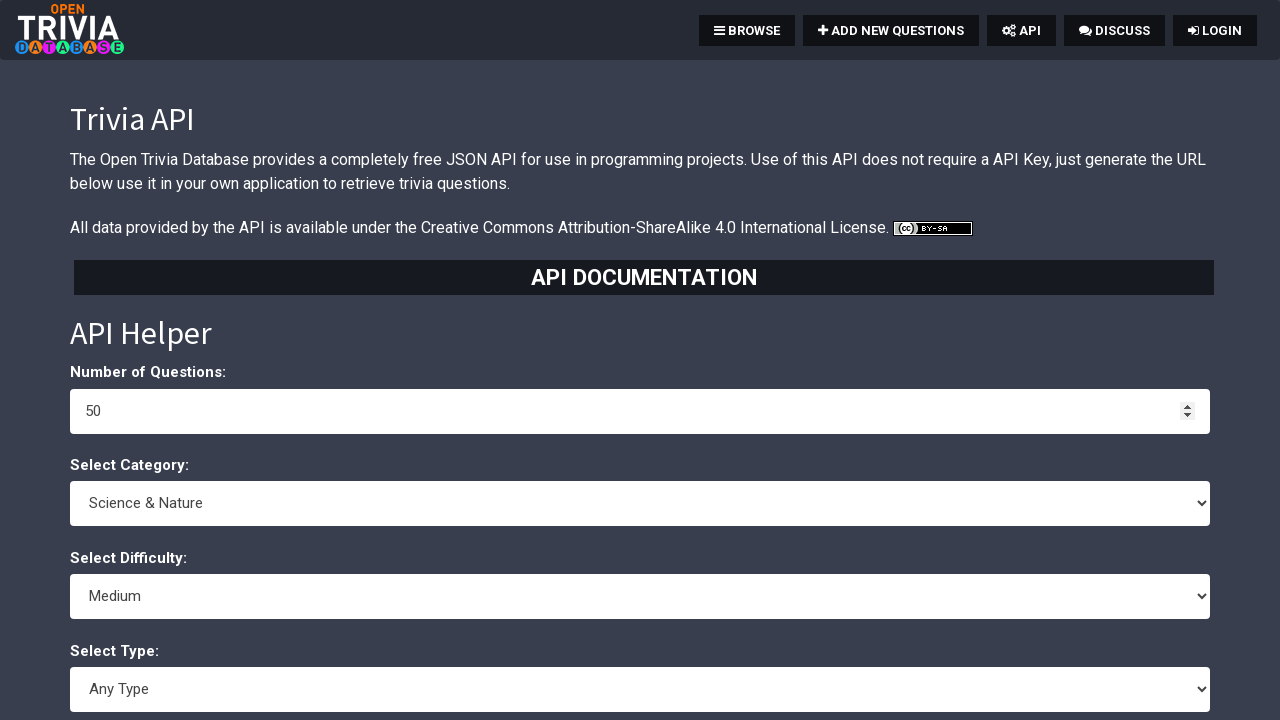